Tests an auto-suggestive dropdown by typing a partial search term into an autocomplete input field to trigger suggestions.

Starting URL: https://rahulshettyacademy.com/AutomationPractice/

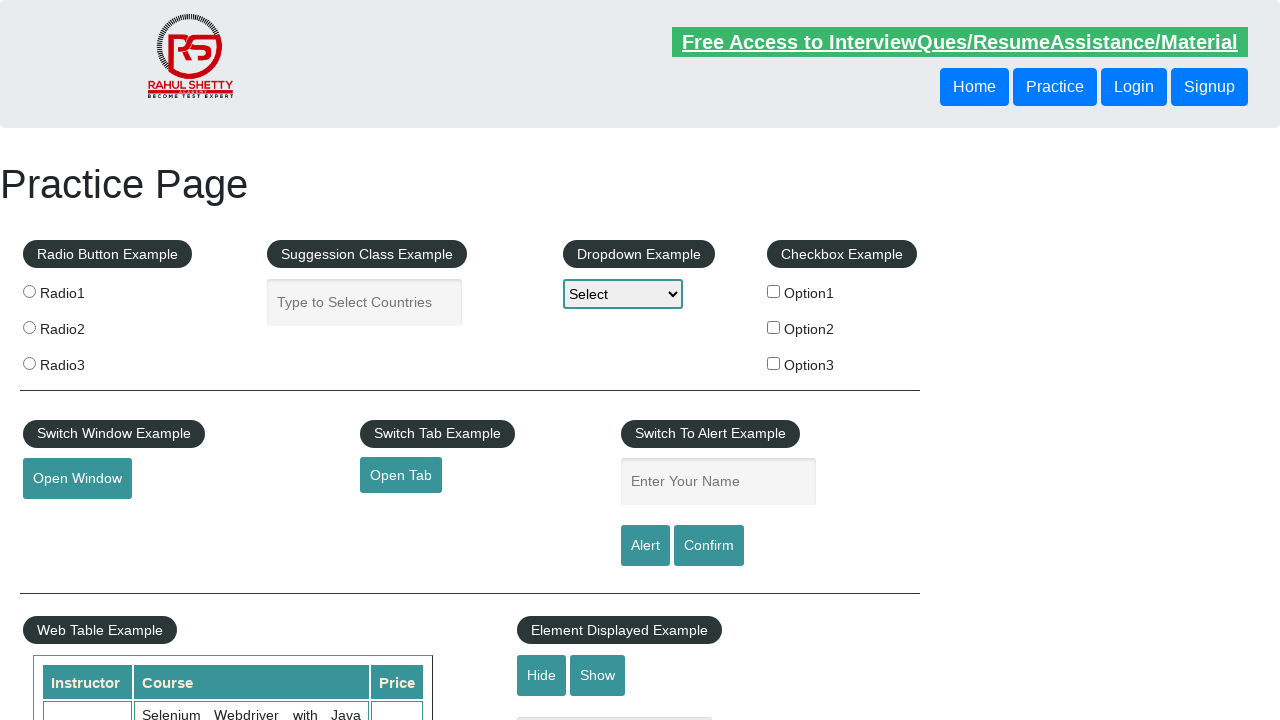

Typed 'in' into autocomplete input field to trigger suggestions on input#autocomplete
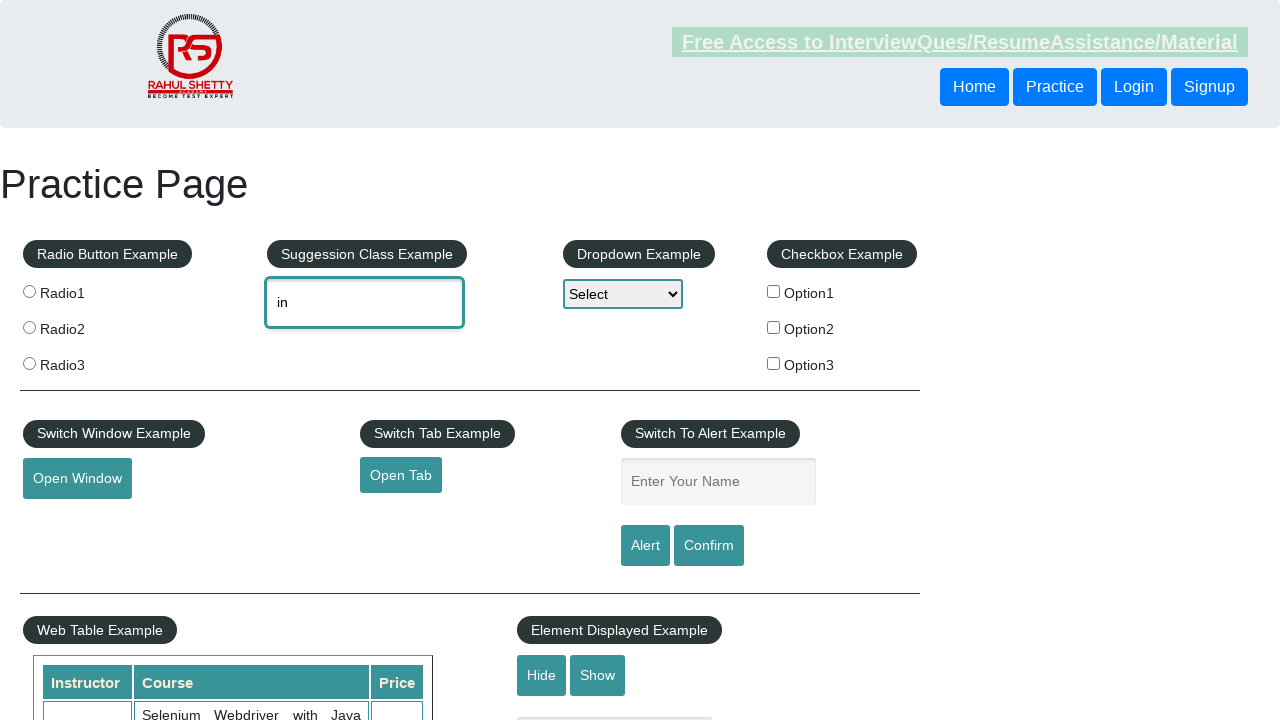

Auto-suggestive dropdown suggestions appeared
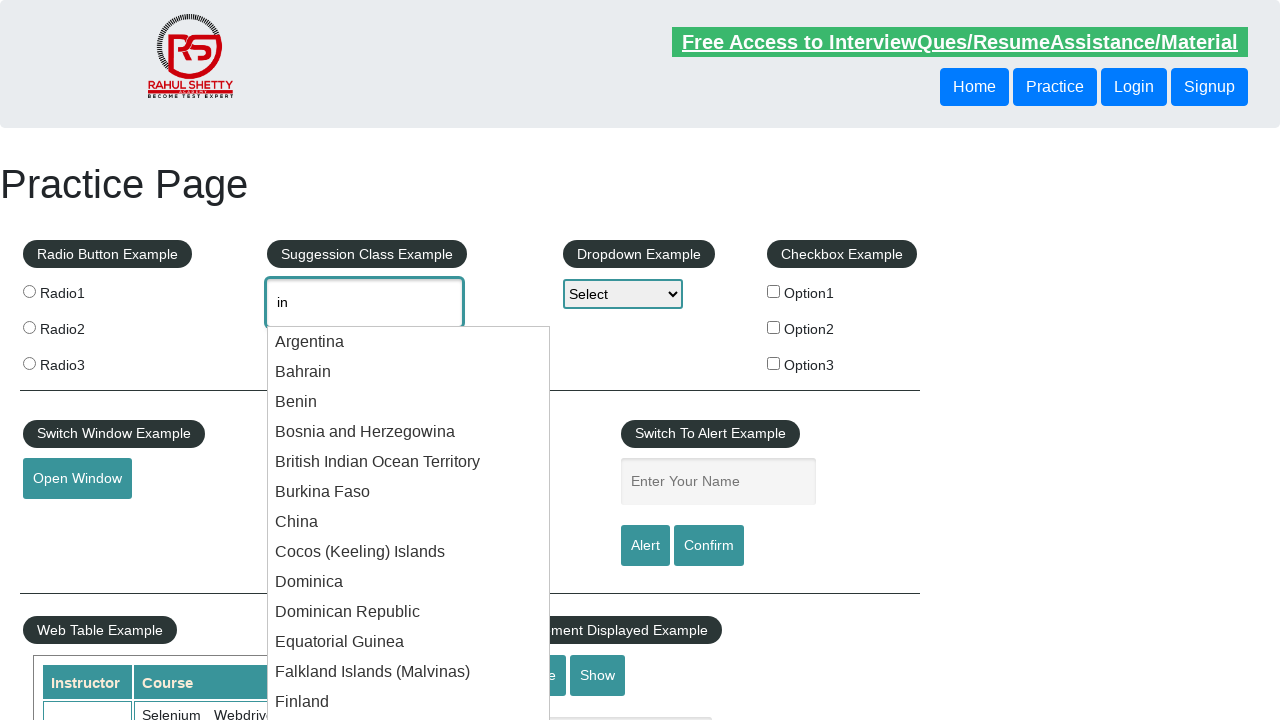

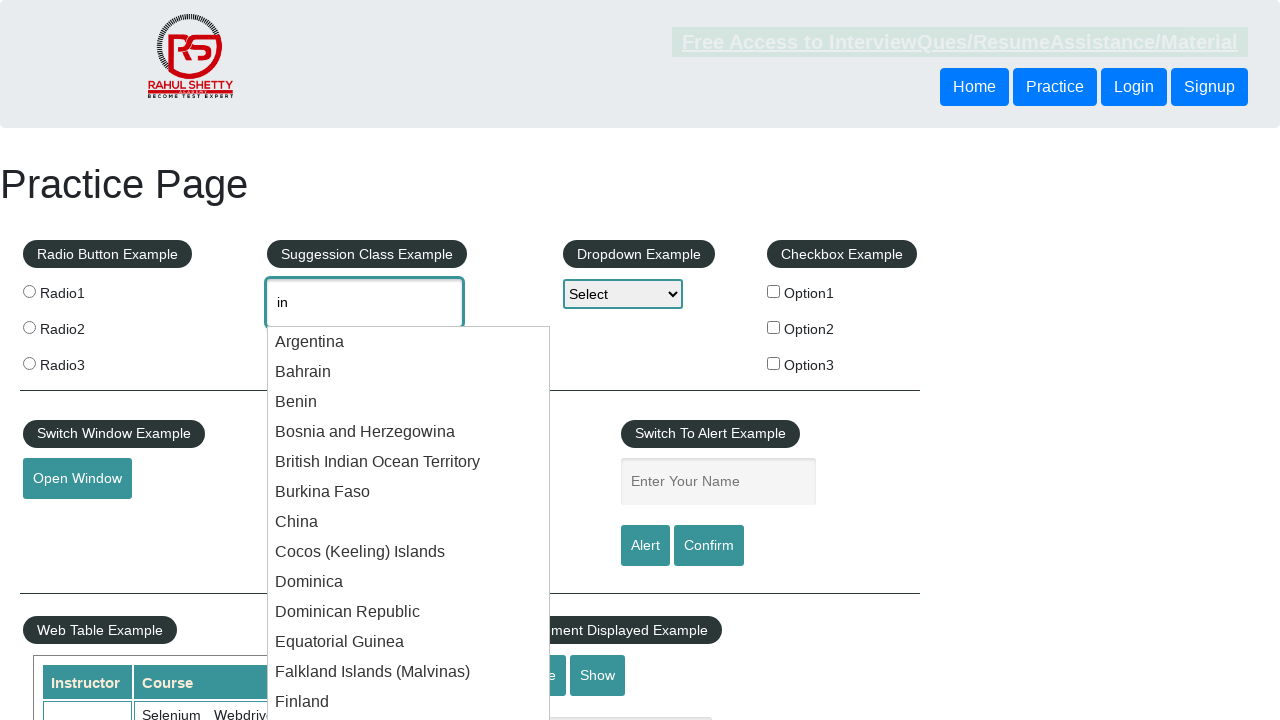